Selects date of birth using the datepicker by choosing month, year, and day

Starting URL: https://www.dummyticket.com/dummy-ticket-for-visa-application/

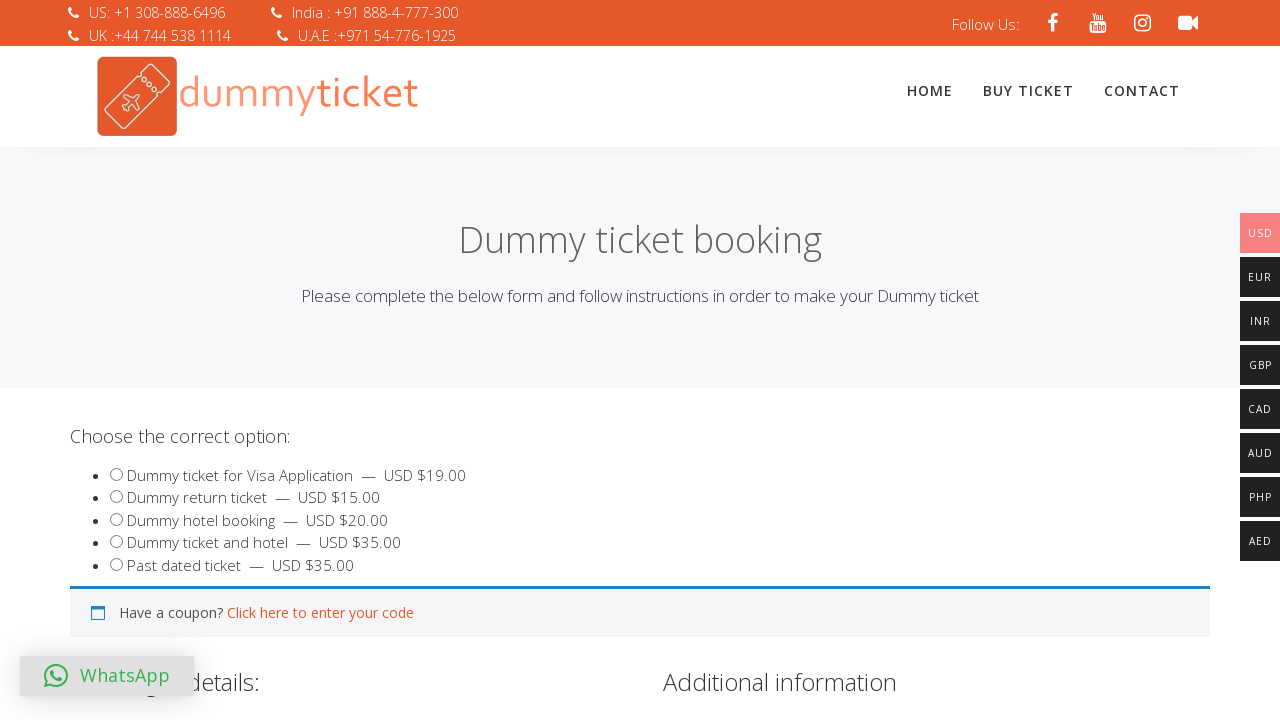

Clicked on date of birth field to open datepicker at (344, 360) on #dob
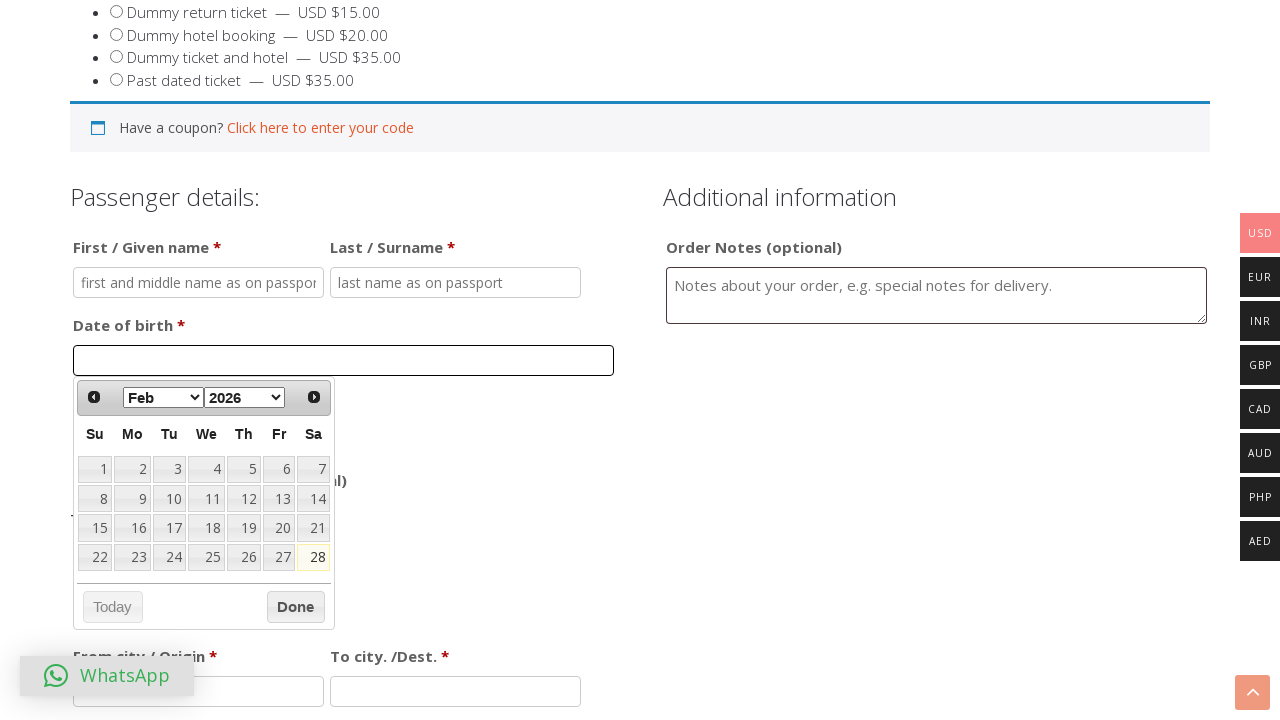

Selected April from month dropdown on .ui-datepicker-month
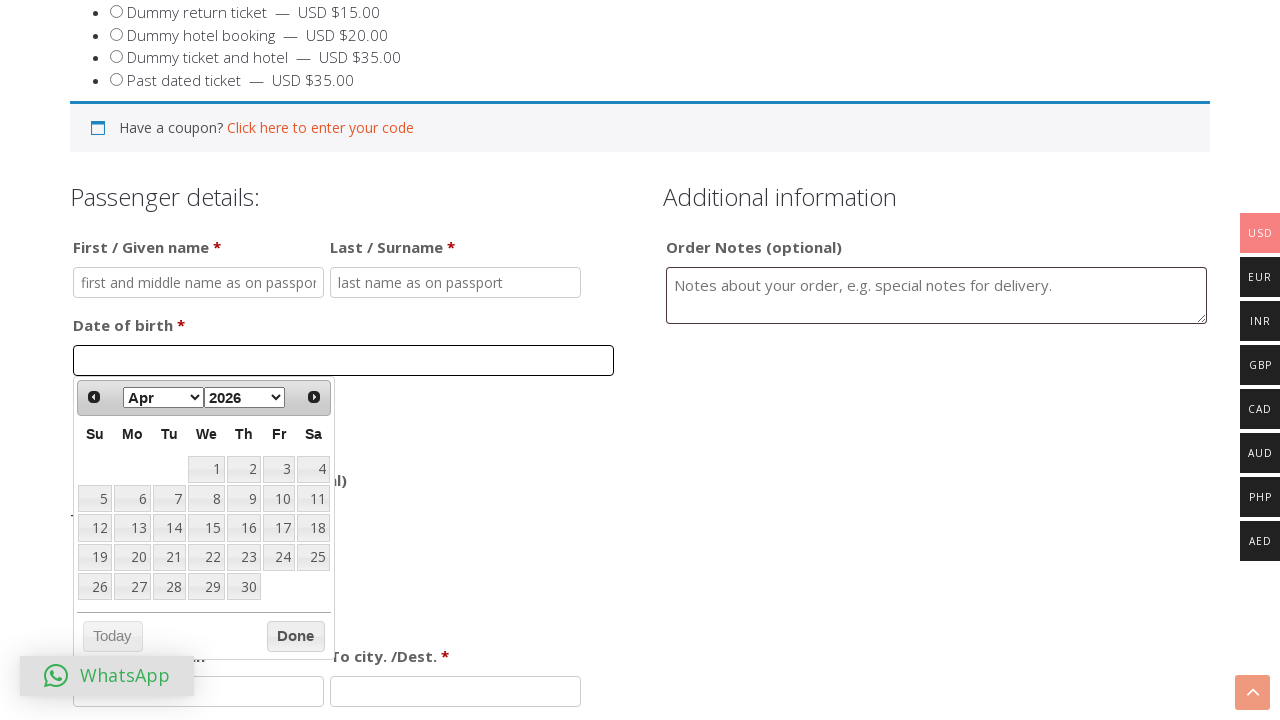

Selected 1990 from year dropdown on .ui-datepicker-year
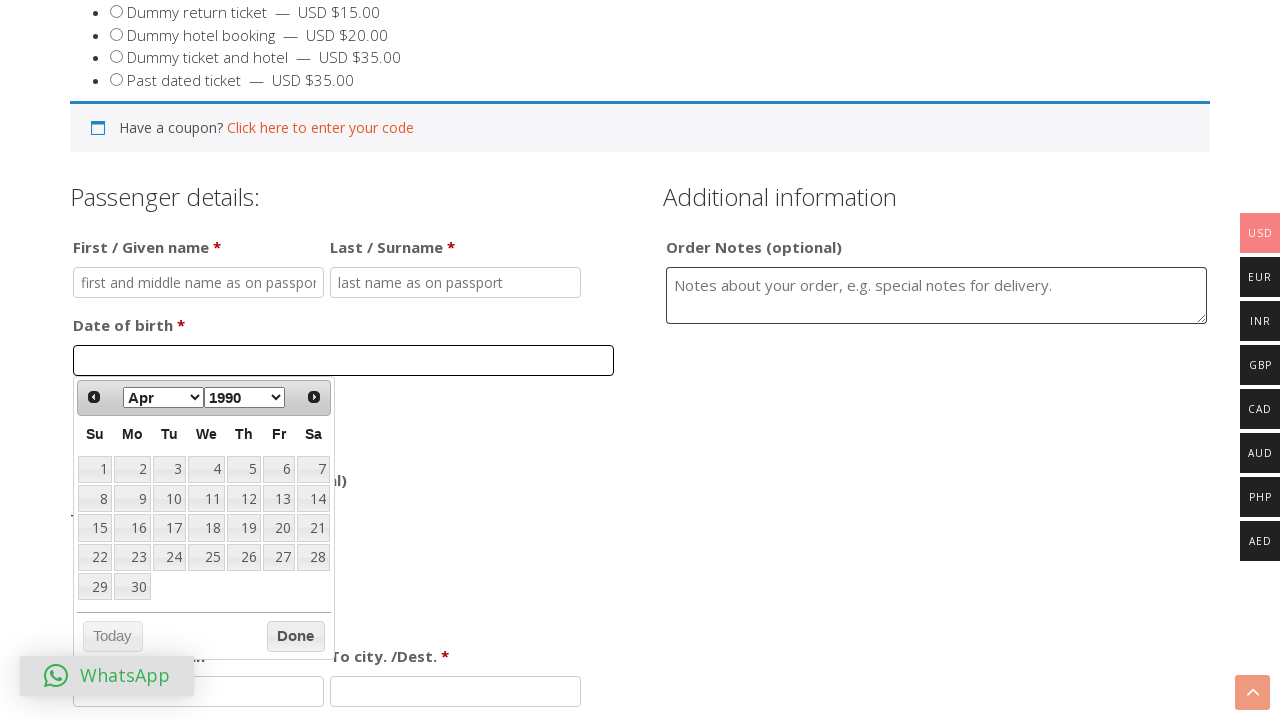

Clicked on day 28 to complete date selection at (313, 557) on xpath=//a[text()='28']
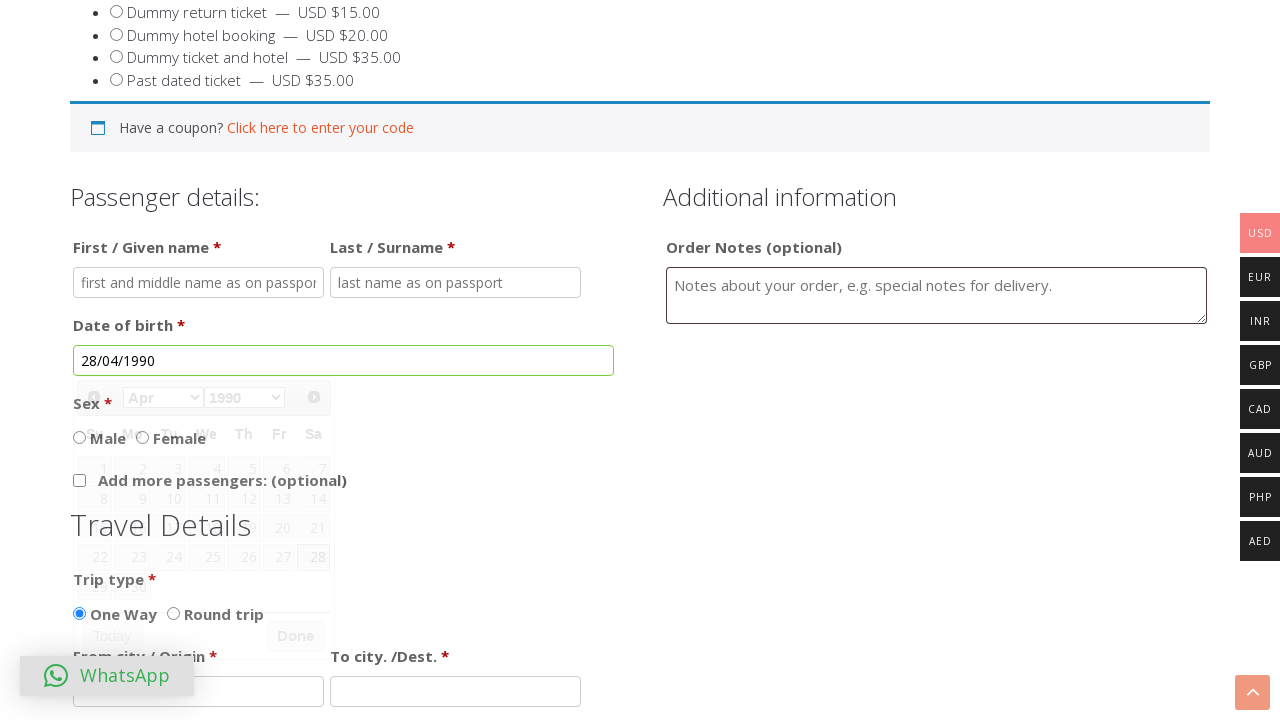

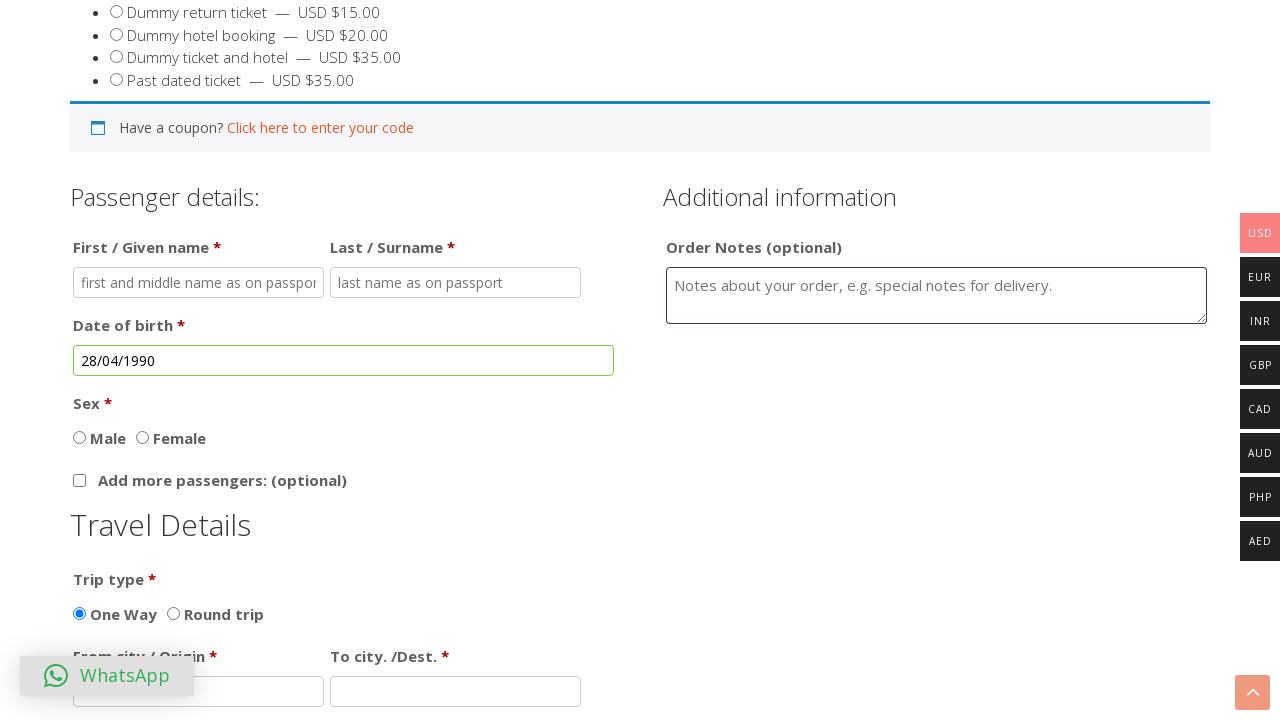